Tests a demo web form by filling various input fields including text input, password, textarea, dropdown menus, datalist, checkboxes, and date picker, then submits the form.

Starting URL: https://www.selenium.dev/selenium/web/web-form.html

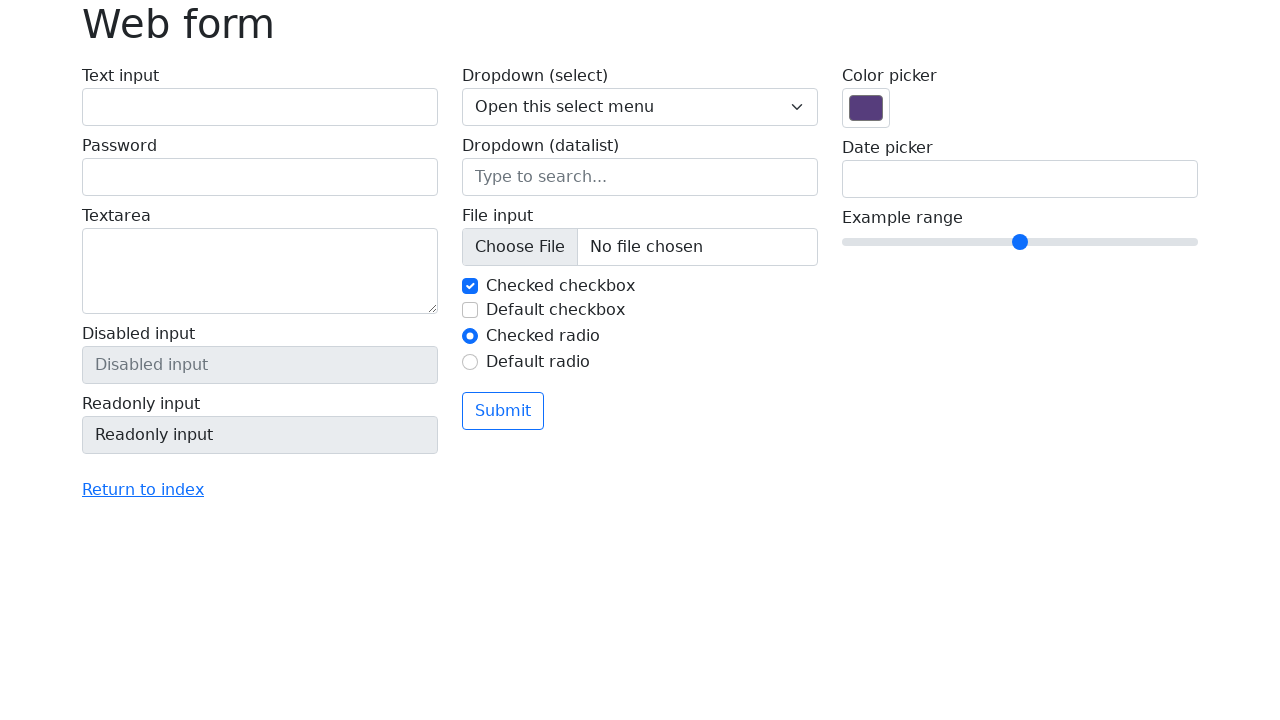

Filled text input field with 'Text input' on #my-text-id
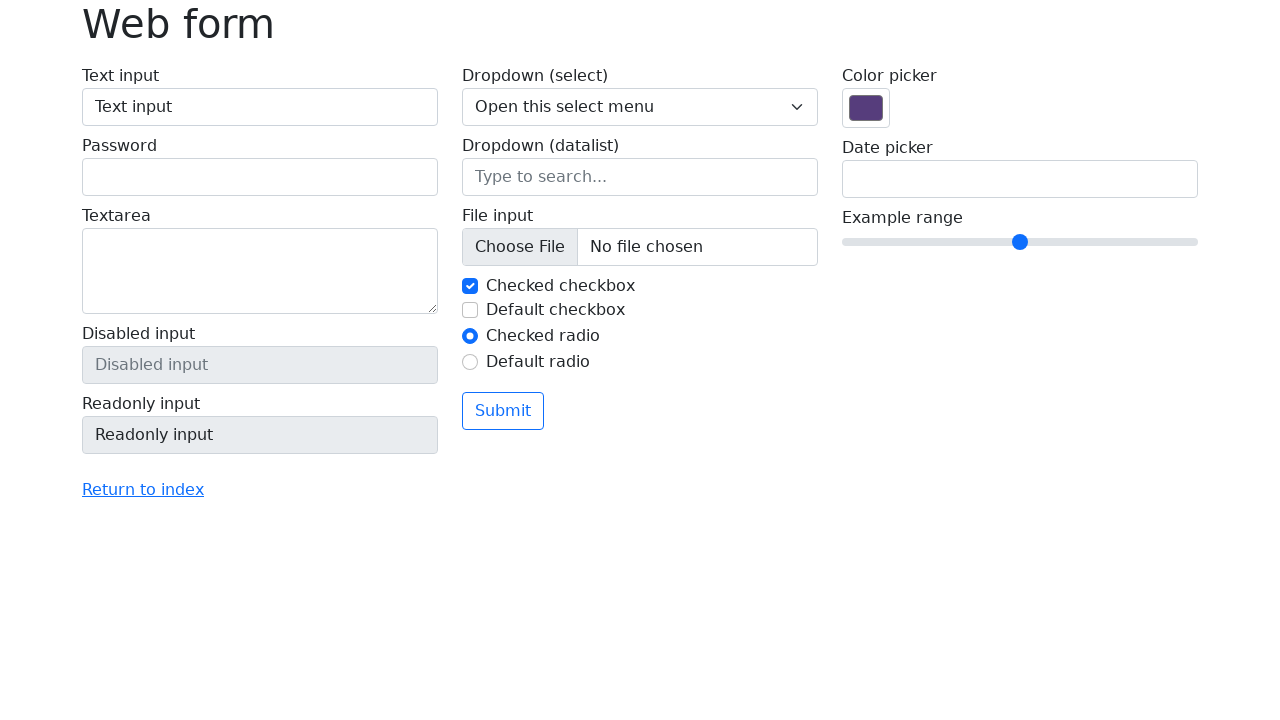

Filled password field with 'SecurePass789' on input[name='my-password']
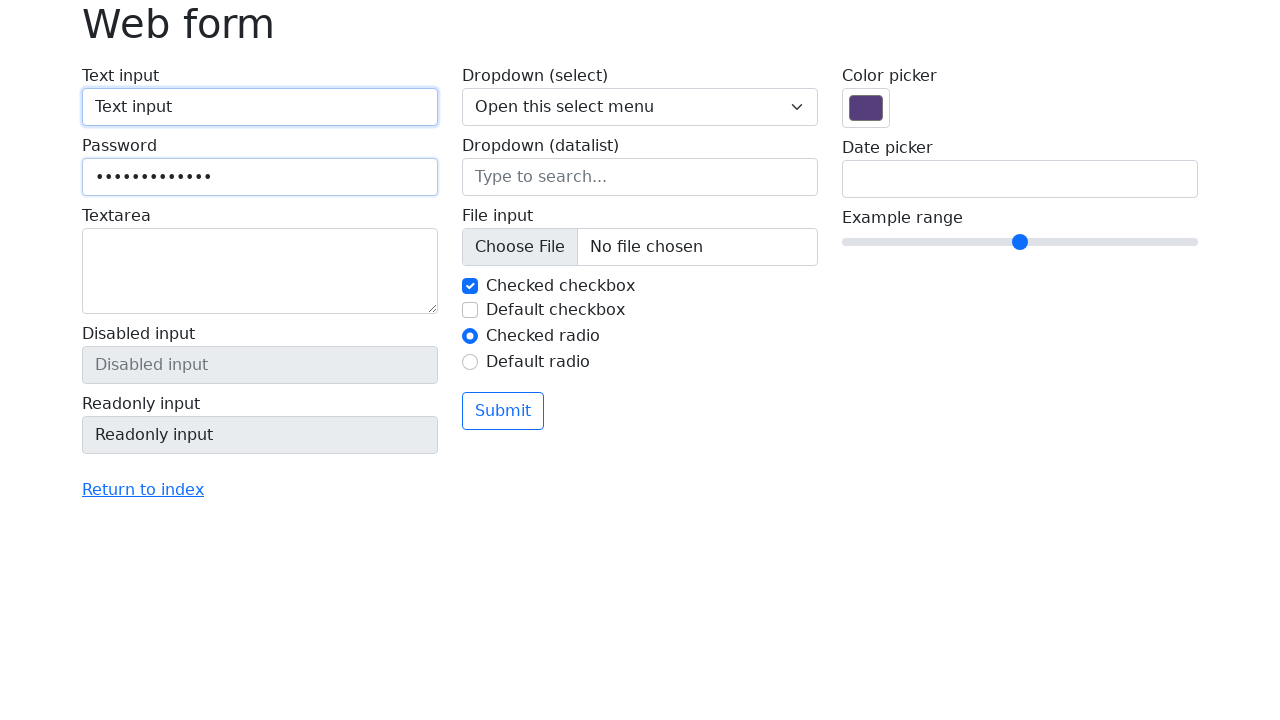

Filled textarea with sample content on textarea[name='my-textarea']
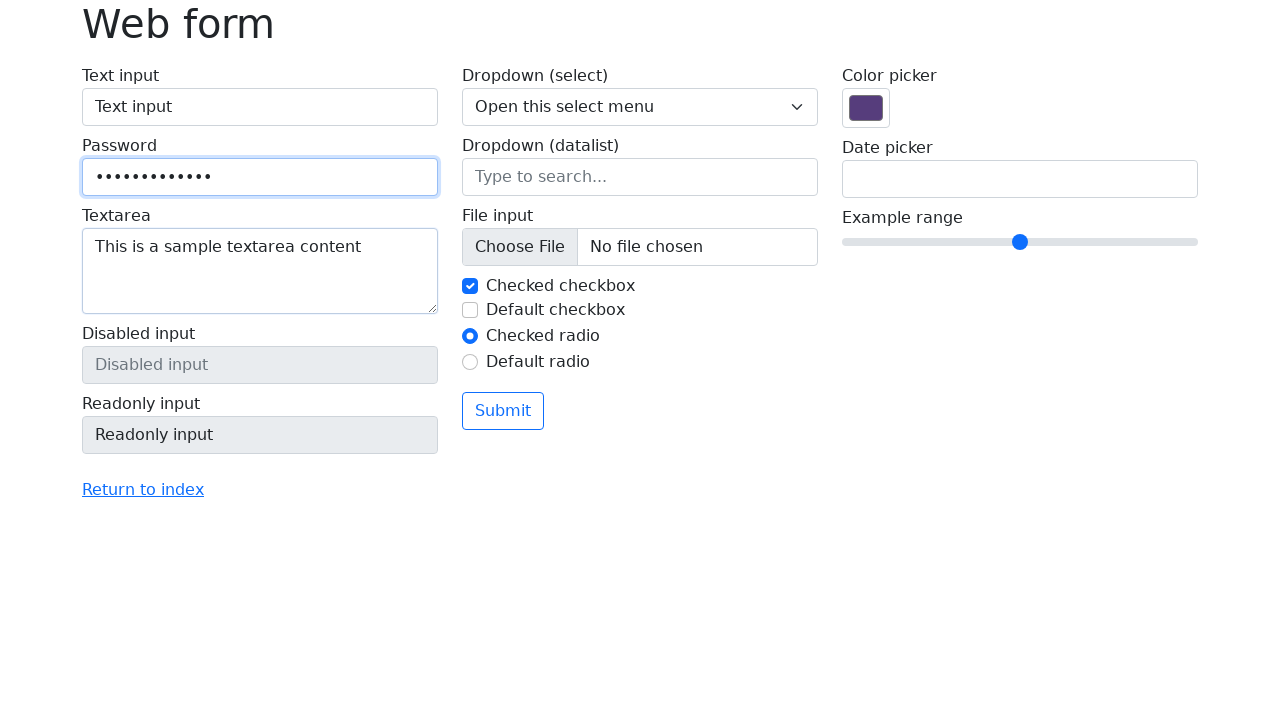

Selected 'Two' from dropdown menu on select[name='my-select']
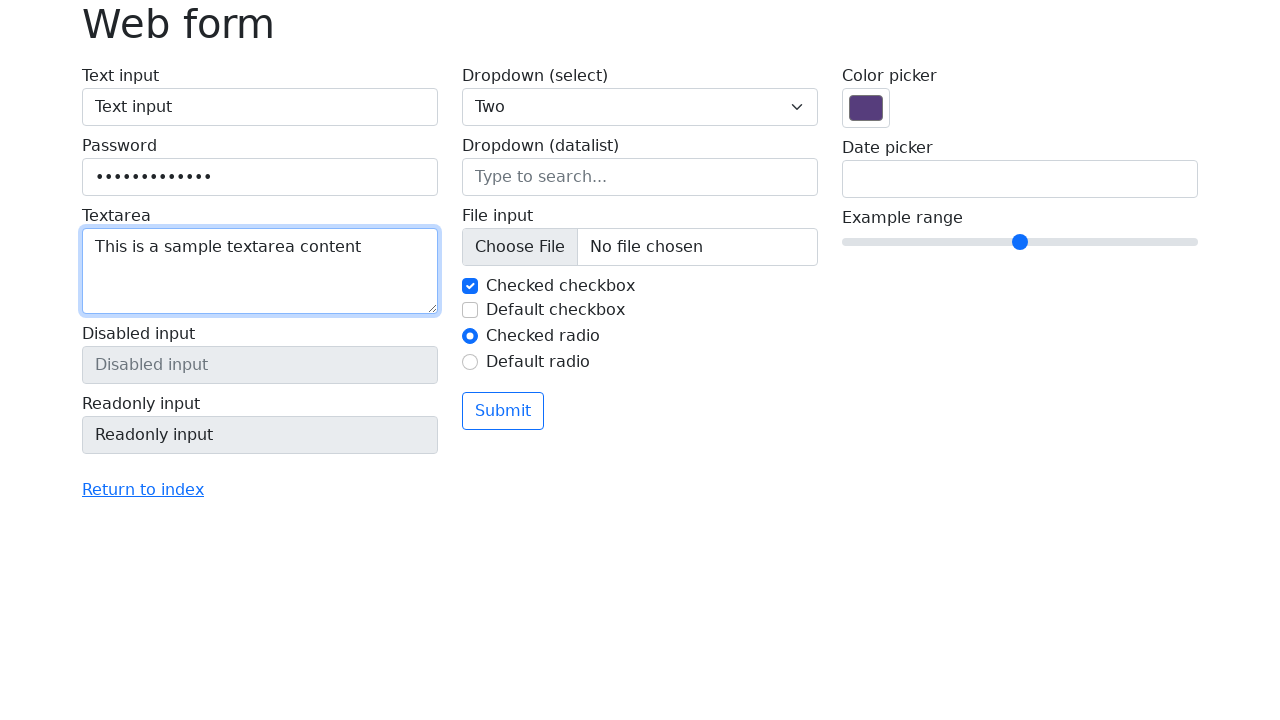

Filled datalist input with 'New York' on input[name='my-datalist']
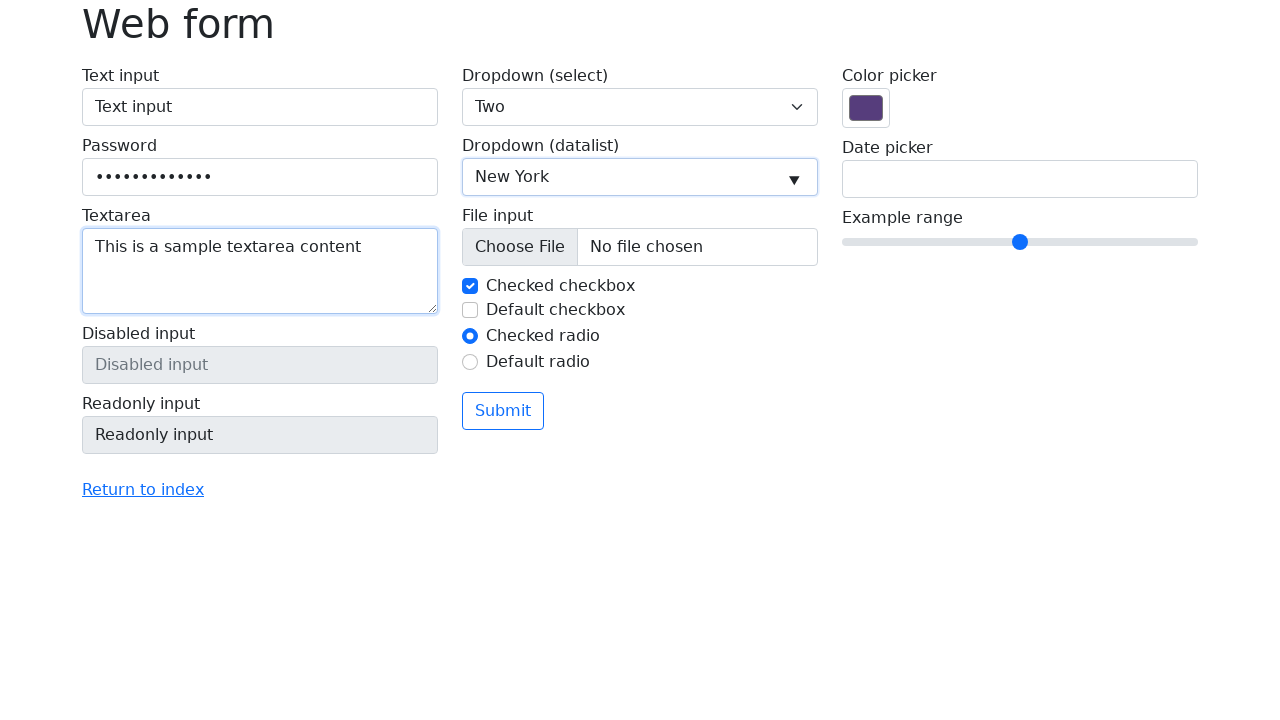

Checked second checkbox at (470, 310) on #my-check-2
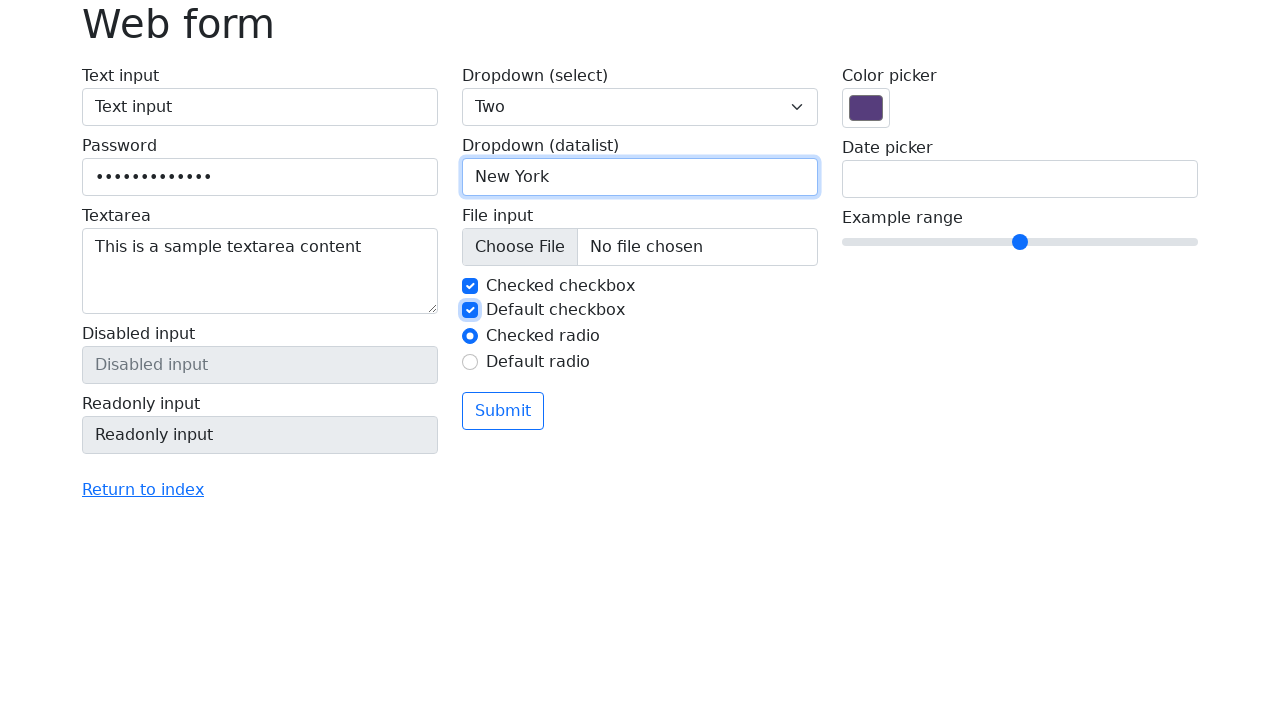

Filled date picker with today's date: 02/28/2026 on input[name='my-date']
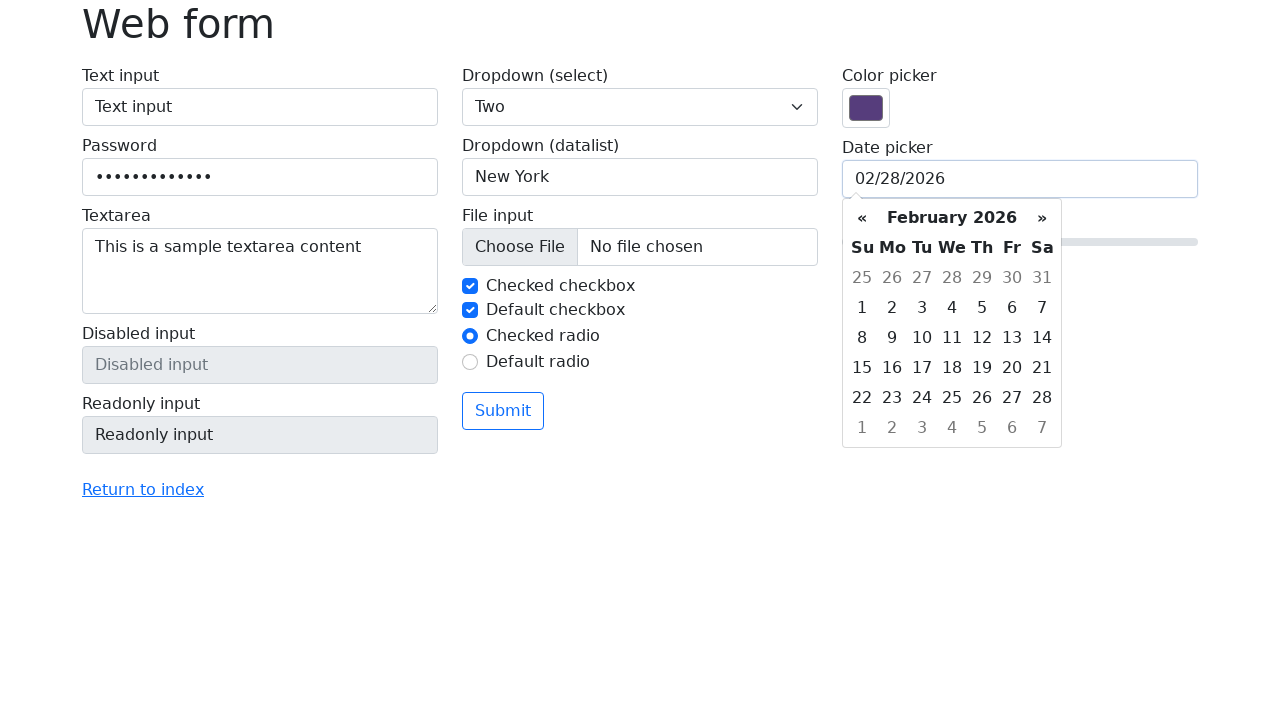

Clicked submit button to submit form at (503, 411) on button[type='submit']
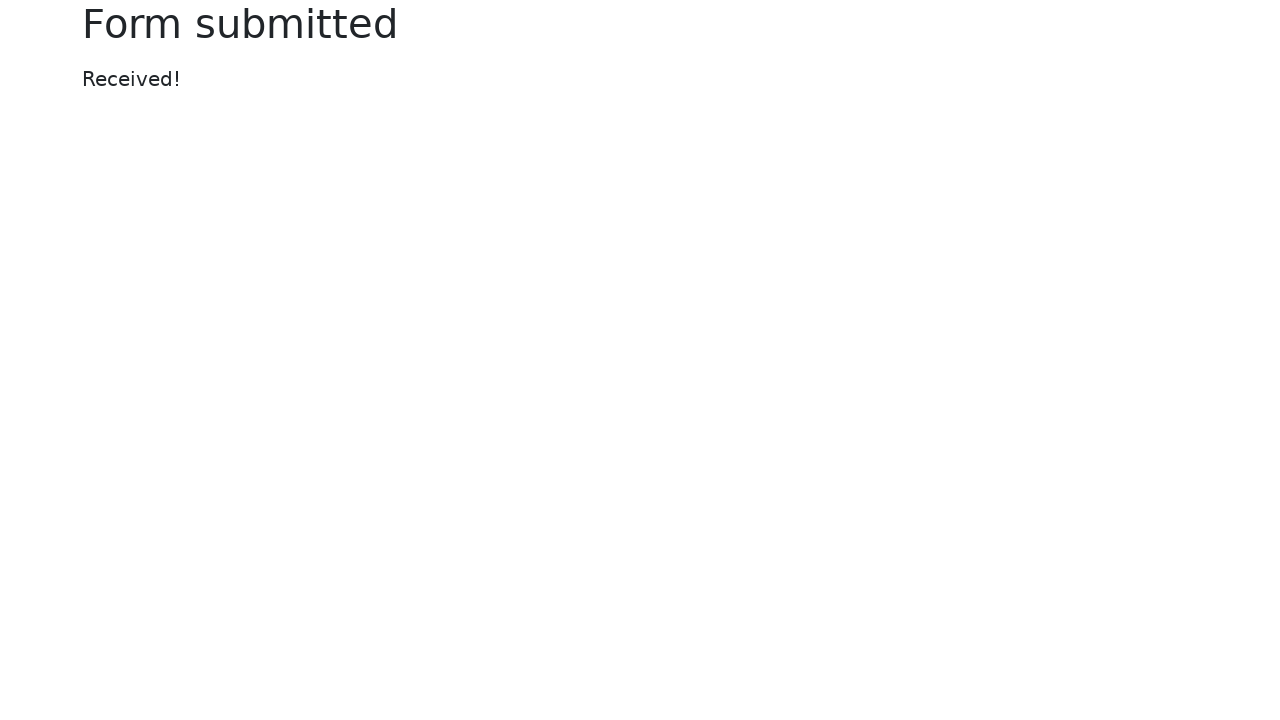

Form submission completed and page loaded
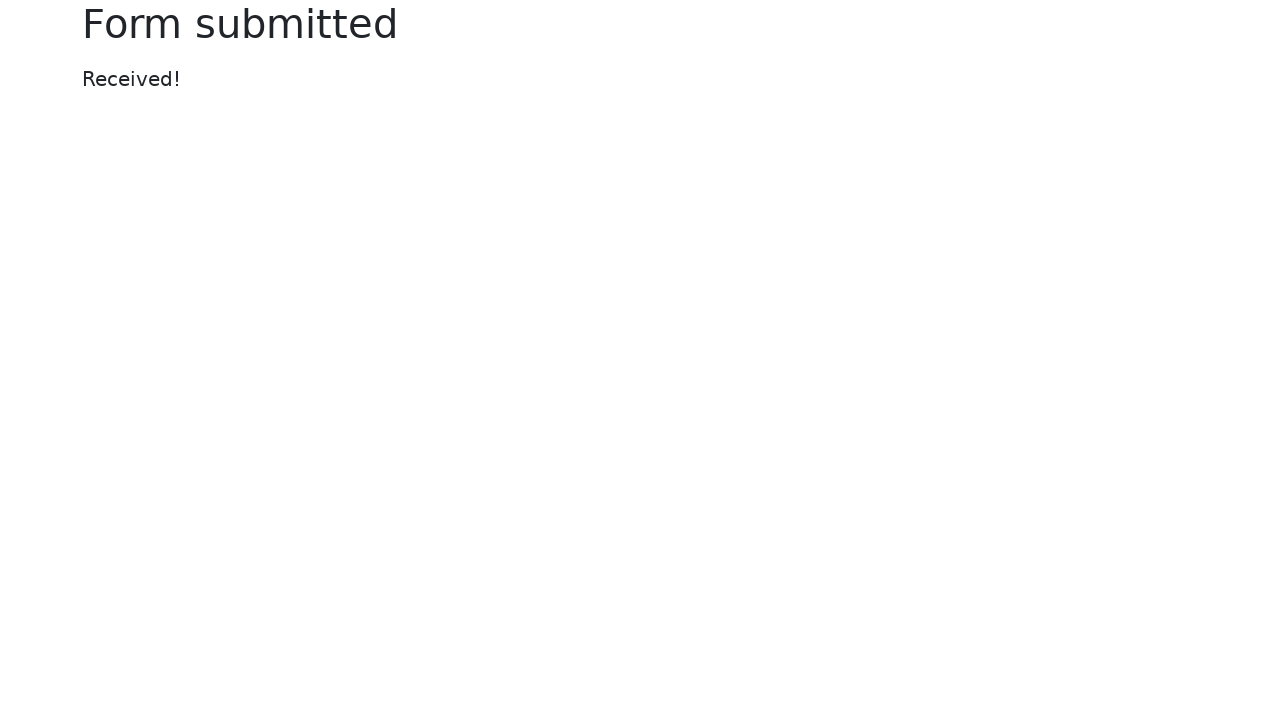

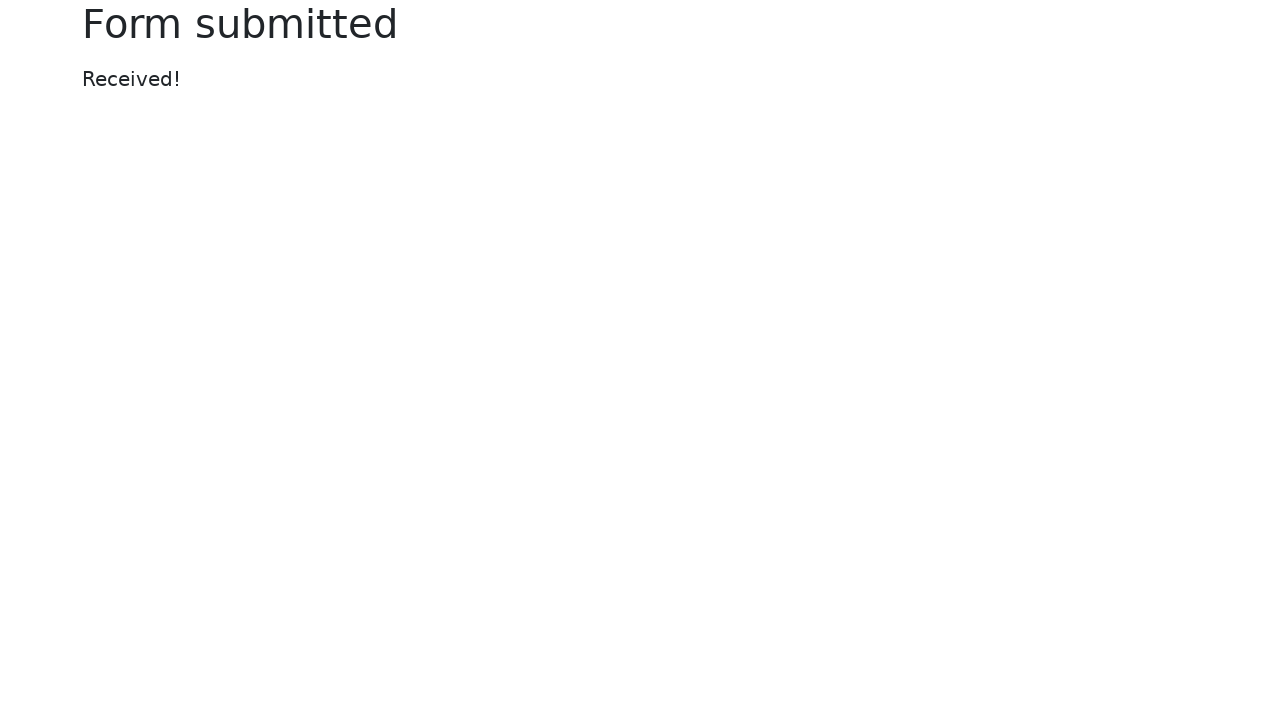